Tests registration form validation by submitting different username and password combinations and verifying alert messages

Starting URL: http://automationbykrishna.com/

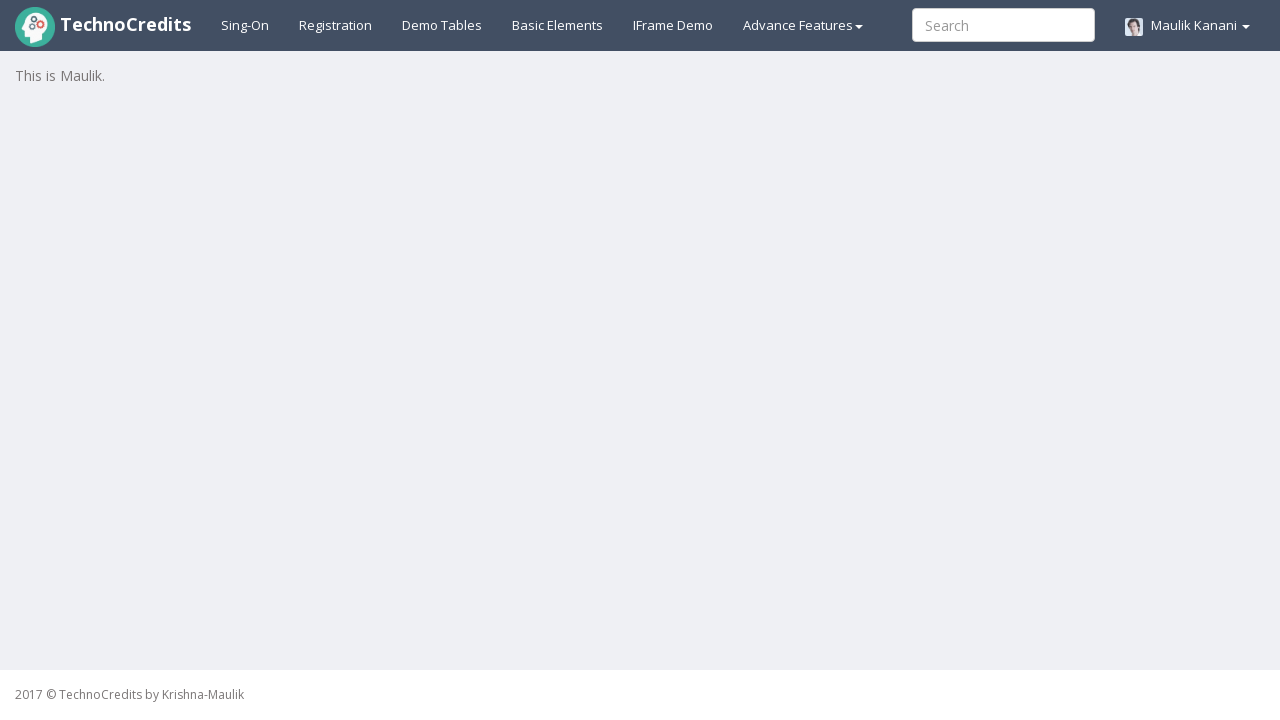

Clicked Registration button at (336, 25) on text='Registration'
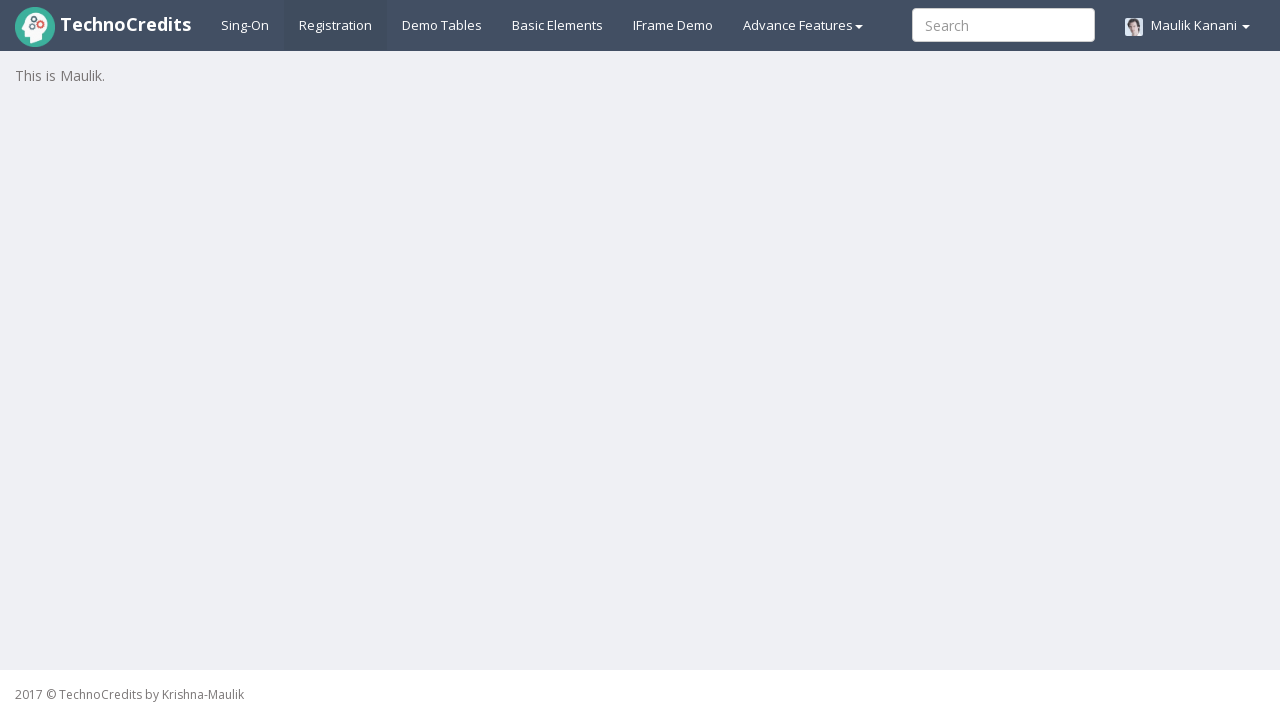

Entered username 'Nitin' in registration form on input#unameSignin
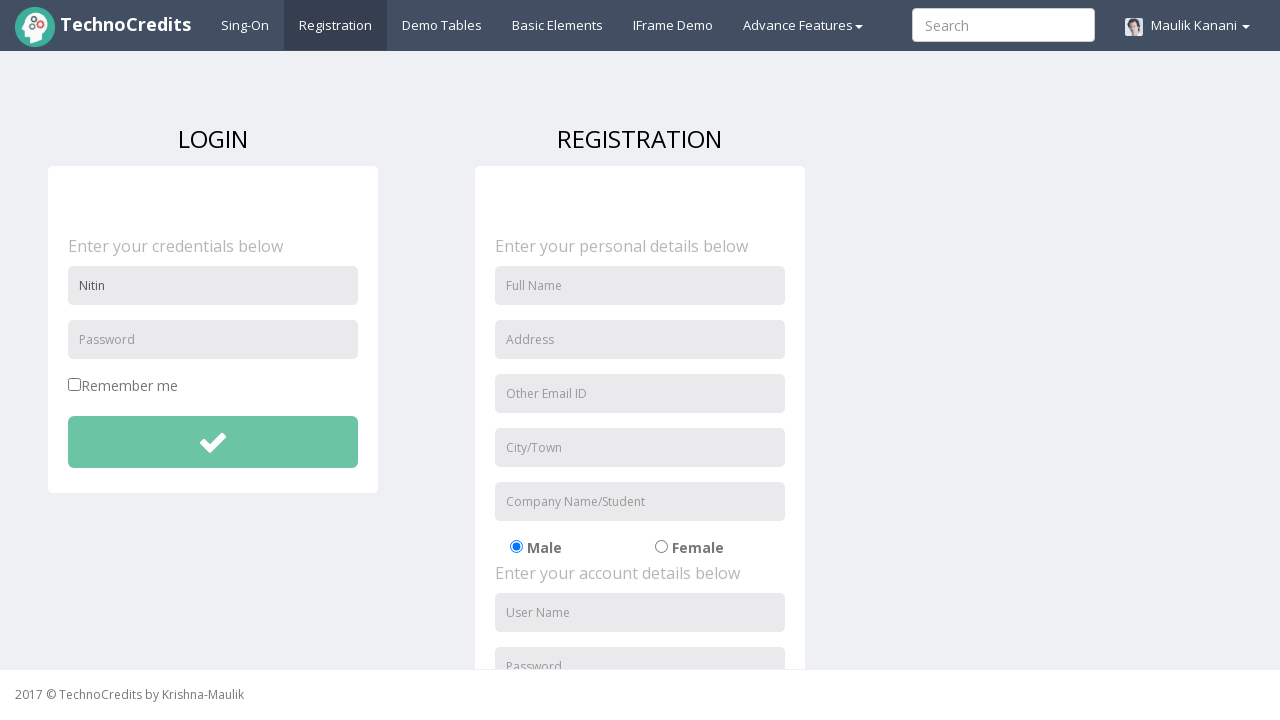

Entered weak password 'asgasa' on input#pwdSignin
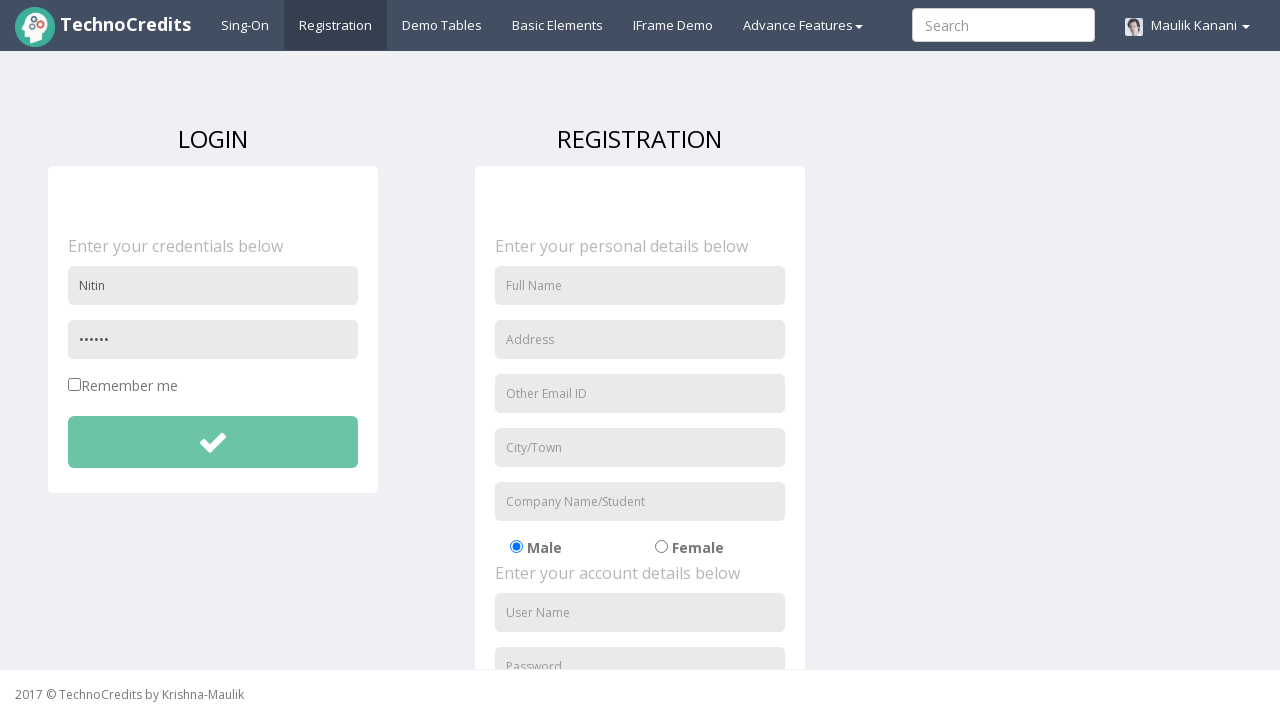

Clicked submit button for first user at (213, 442) on button#btnsubmitdetails
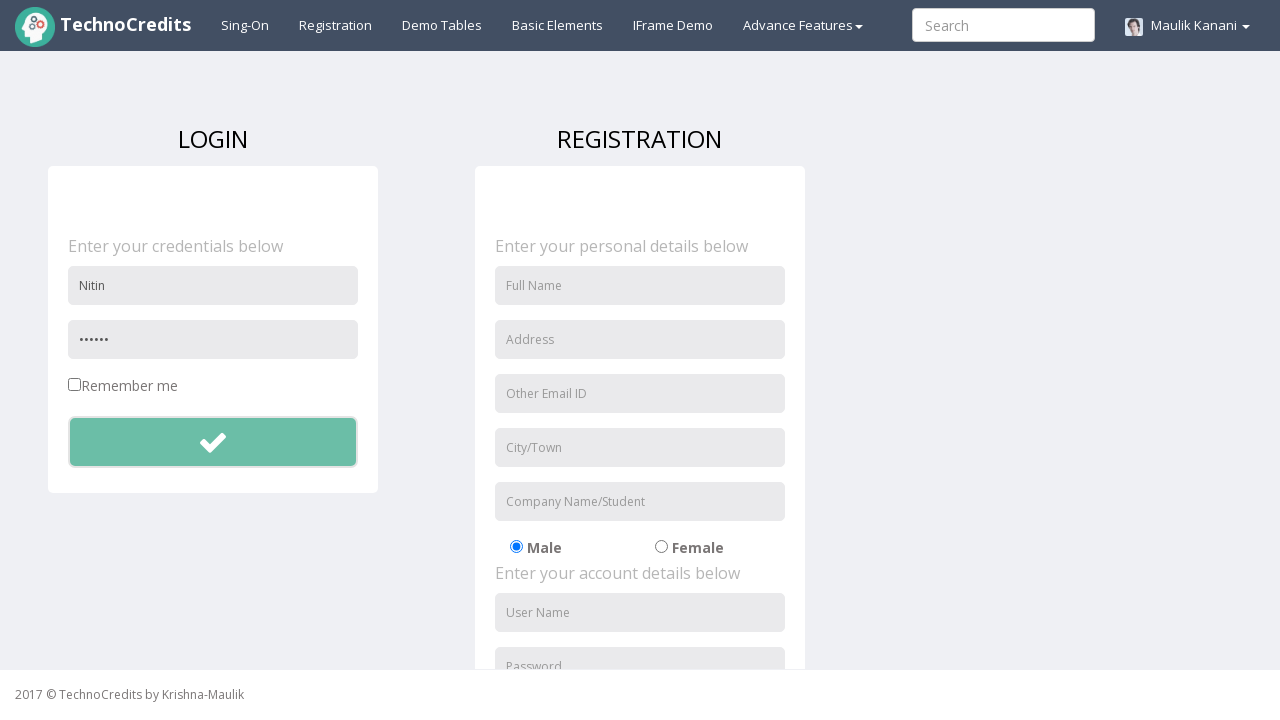

Alert dialog accepted for first user validation
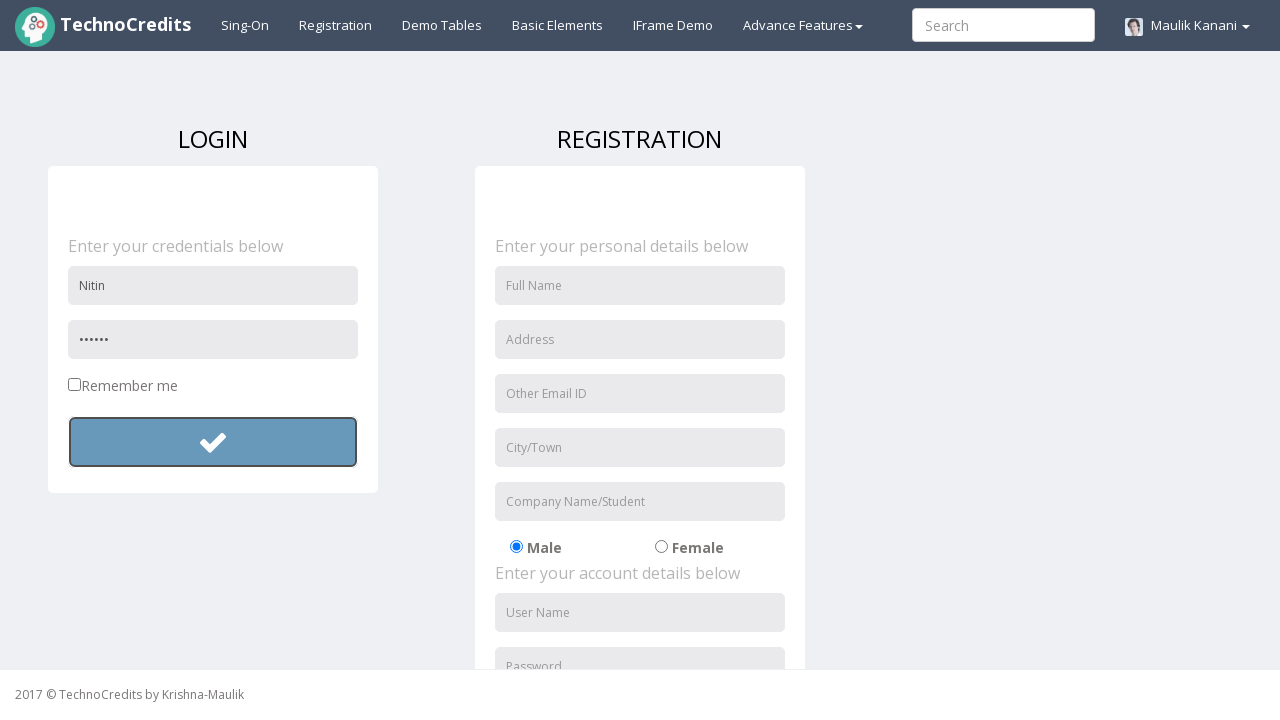

Clicked Registration button for second user at (336, 25) on text='Registration'
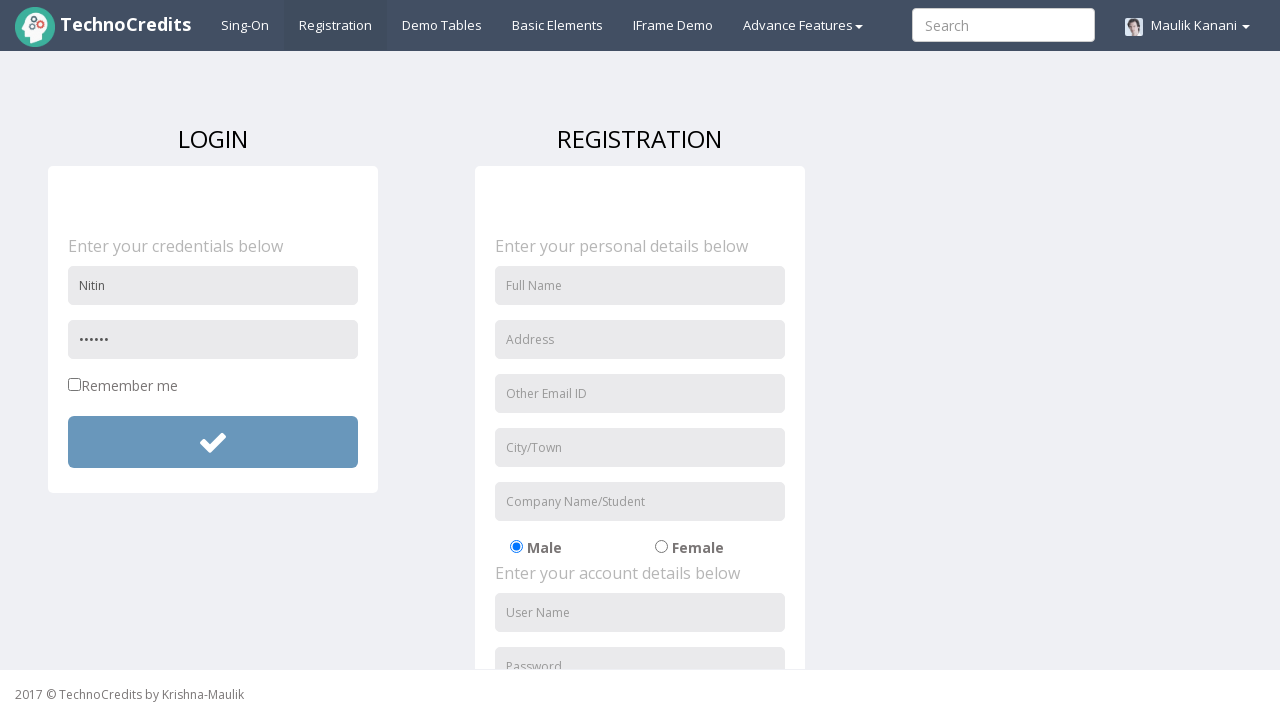

Entered username 'Alex' in registration form on input#unameSignin
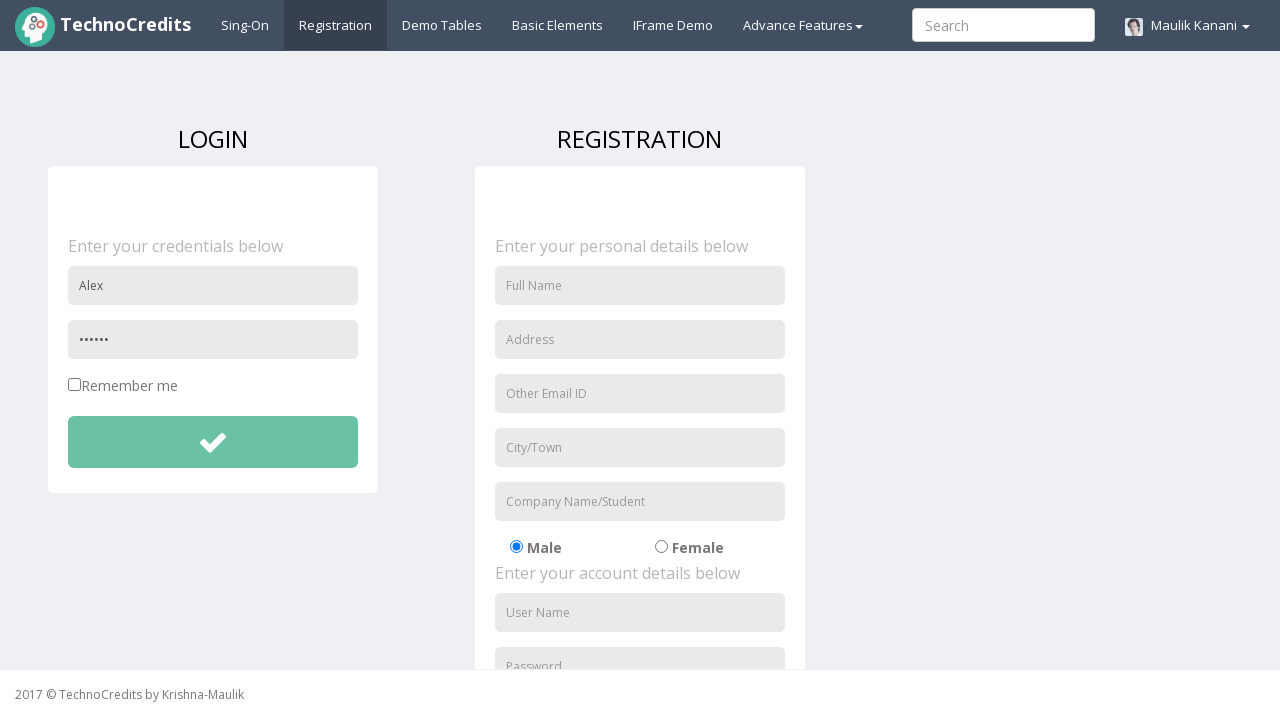

Entered weak password 'trycgh' on input#pwdSignin
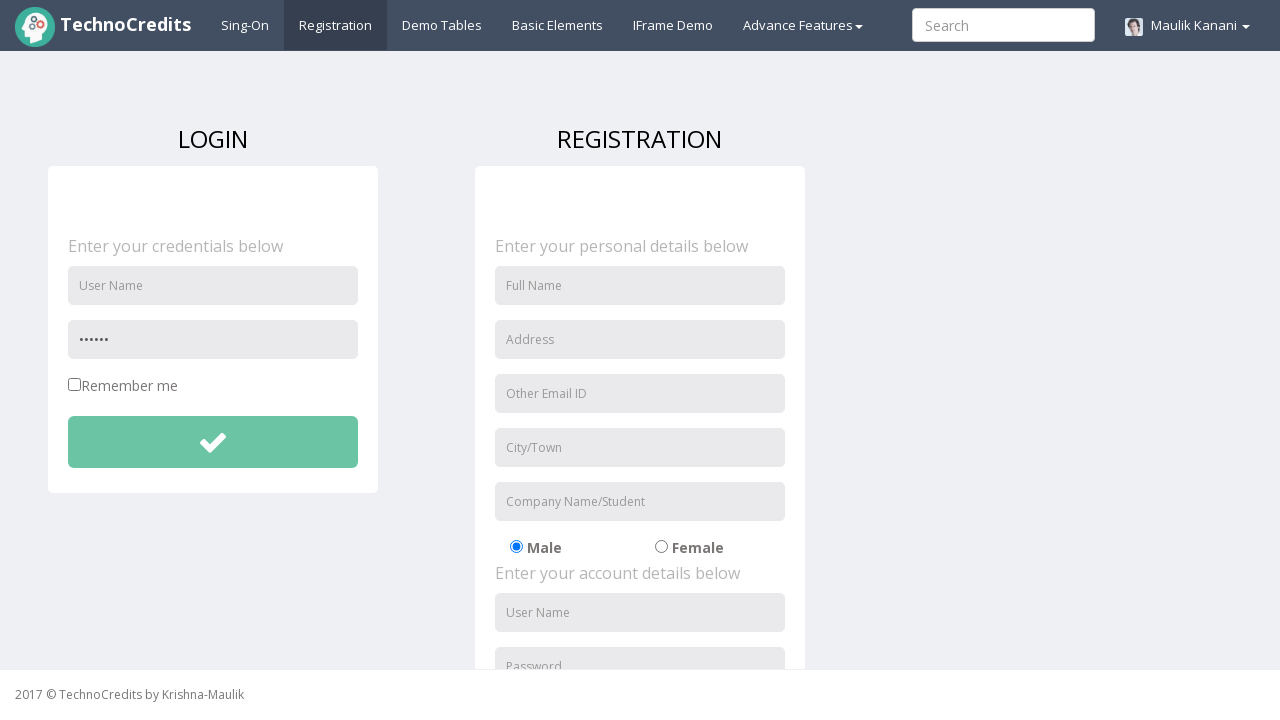

Clicked submit button for second user at (213, 442) on button#btnsubmitdetails
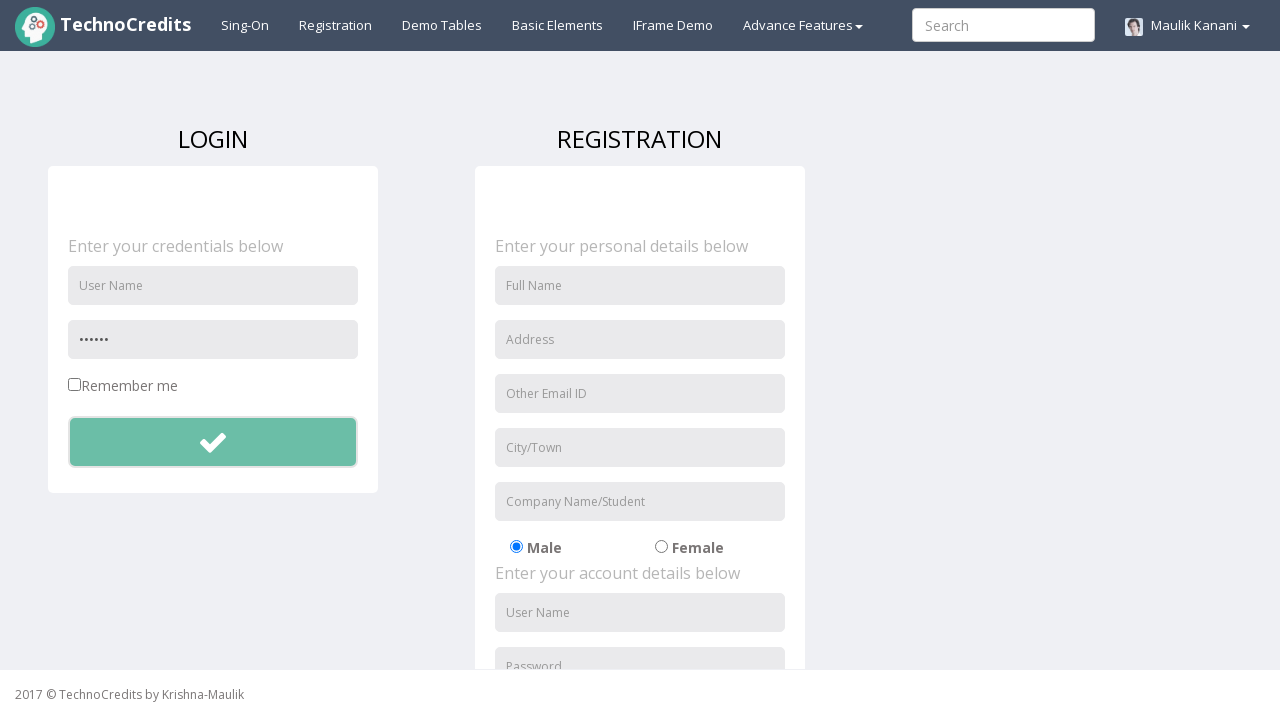

Clicked Registration button for third user at (336, 25) on text='Registration'
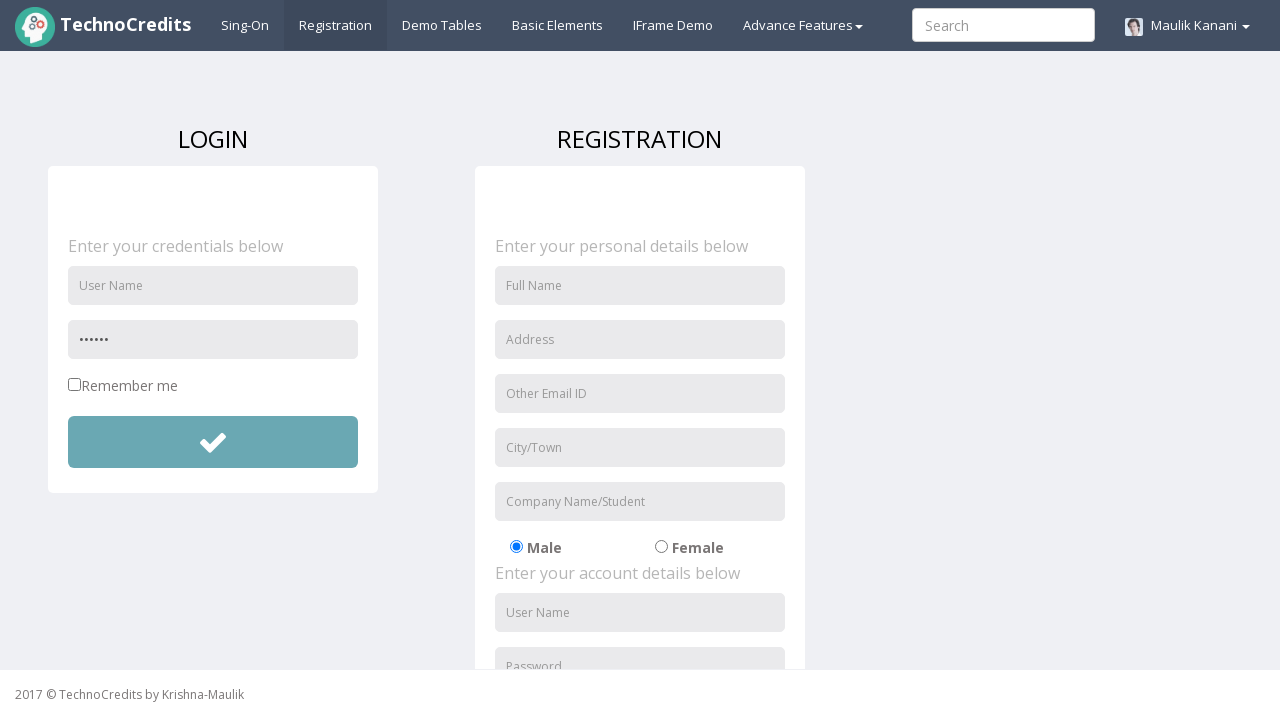

Entered username 'mkanani' in registration form on input#unameSignin
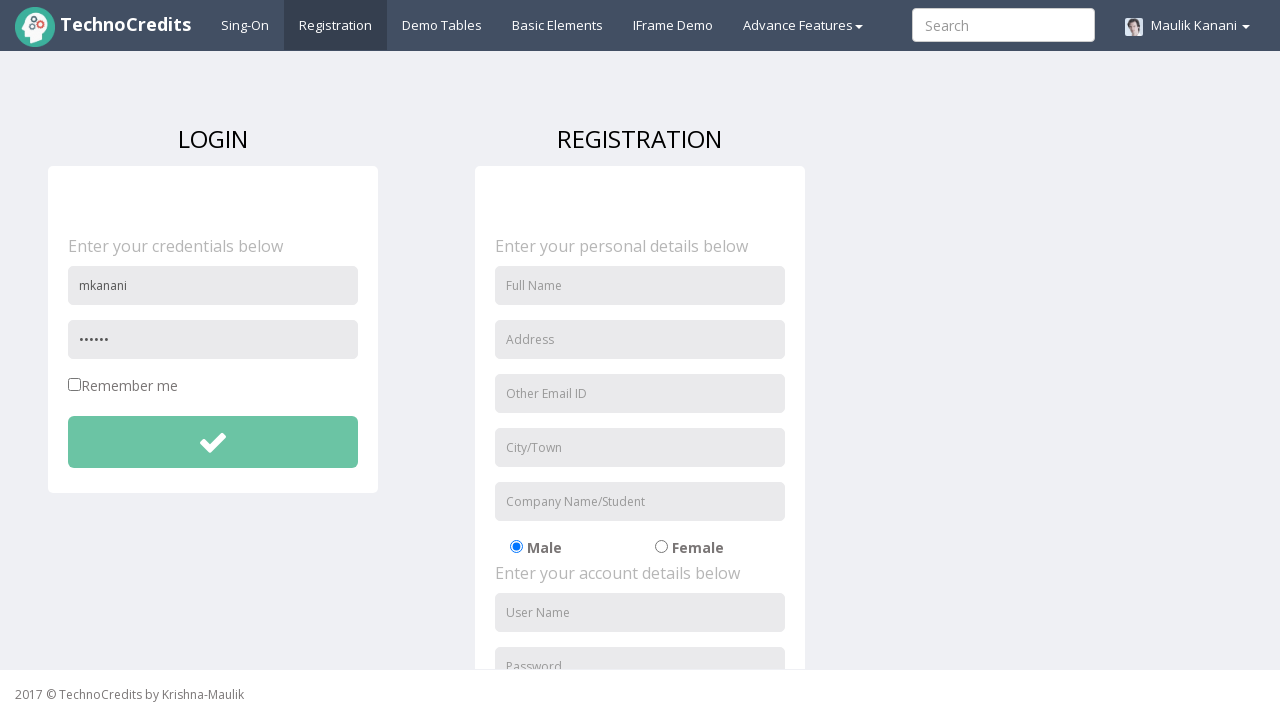

Entered strong password 'mk12312312' on input#pwdSignin
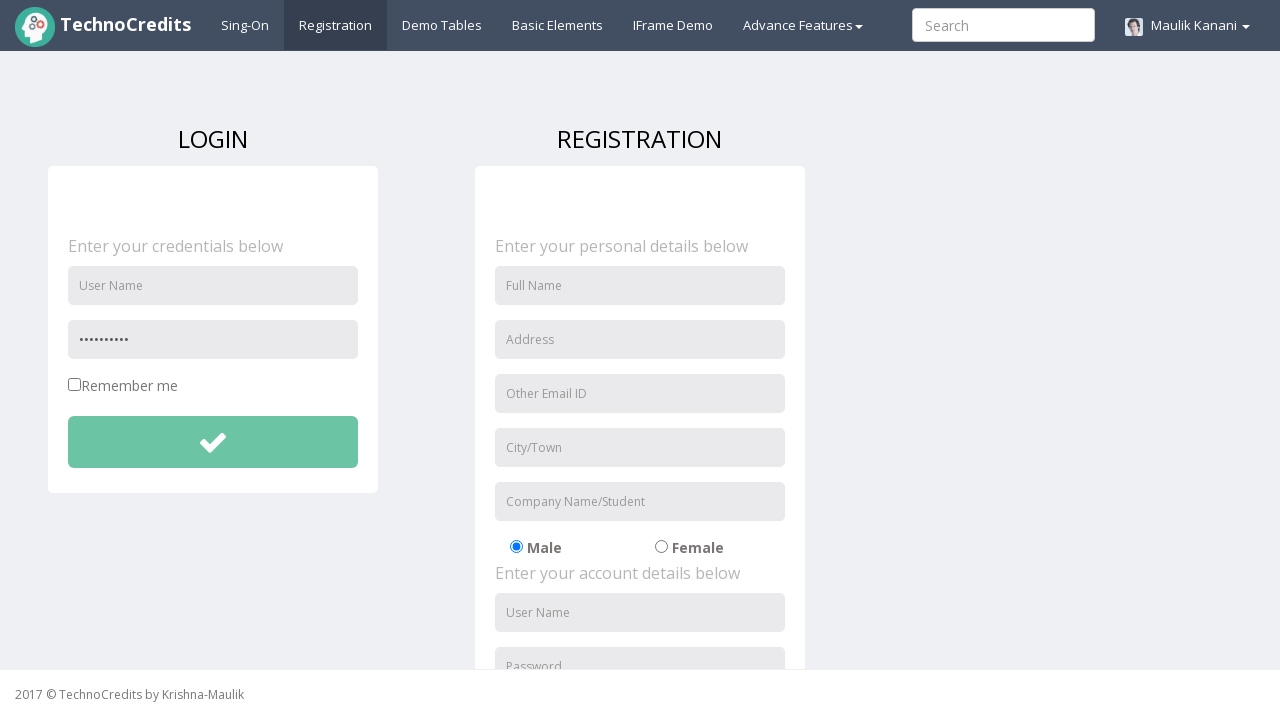

Clicked submit button for third user with strong password at (213, 442) on button#btnsubmitdetails
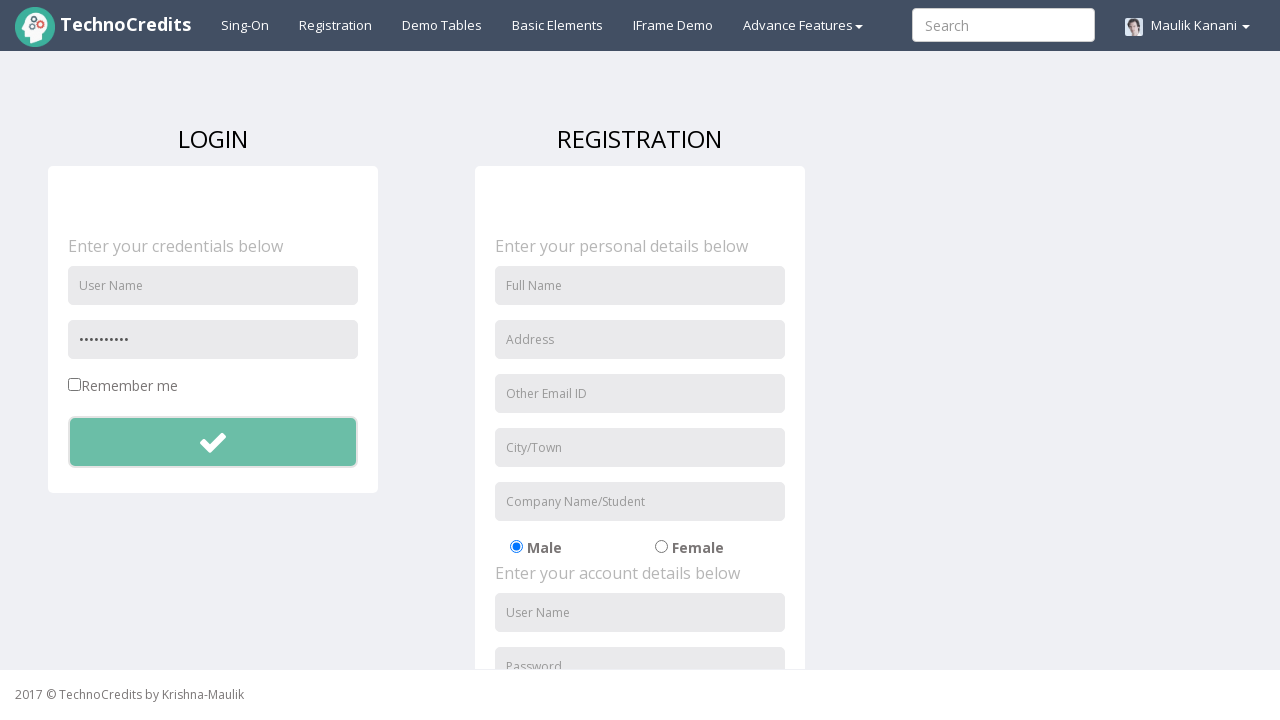

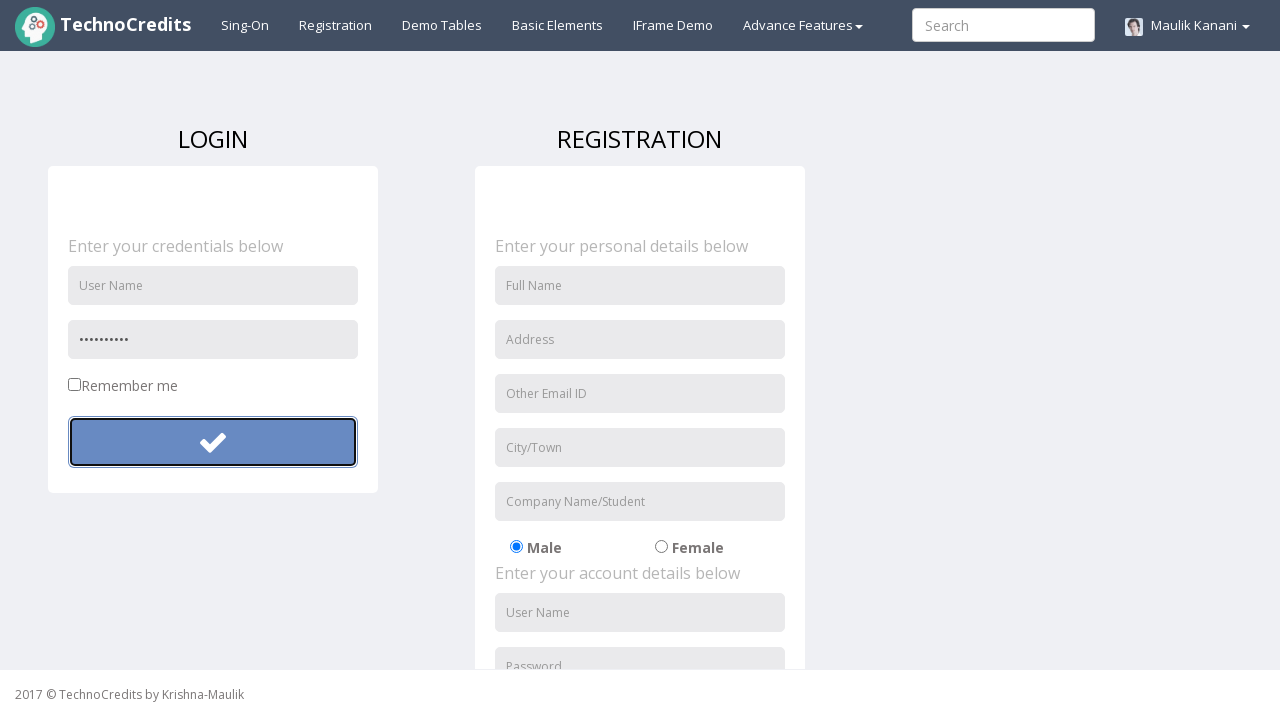